Tests jQuery UI drag and drop functionality by dragging an element into a droppable area within an iframe

Starting URL: https://jqueryui.com/

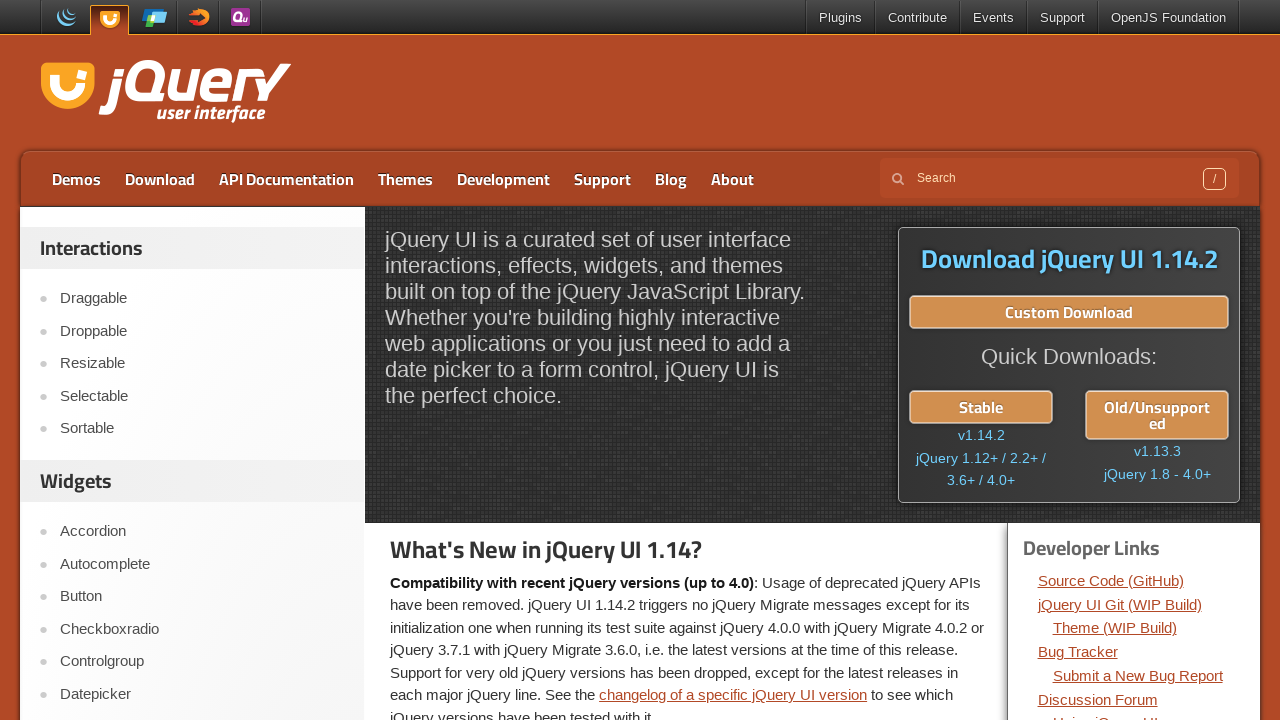

Clicked on Droppable link to navigate to the demo at (202, 331) on xpath=//a[text()='Droppable']
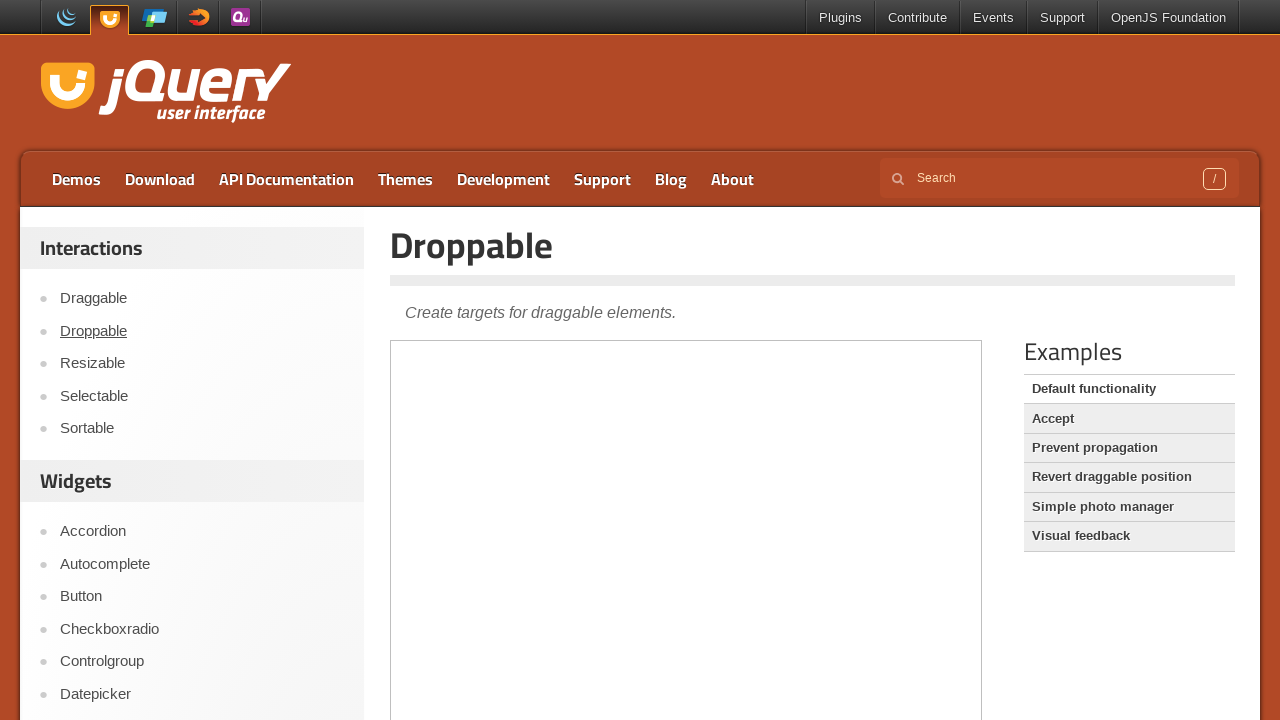

Located the demo iframe
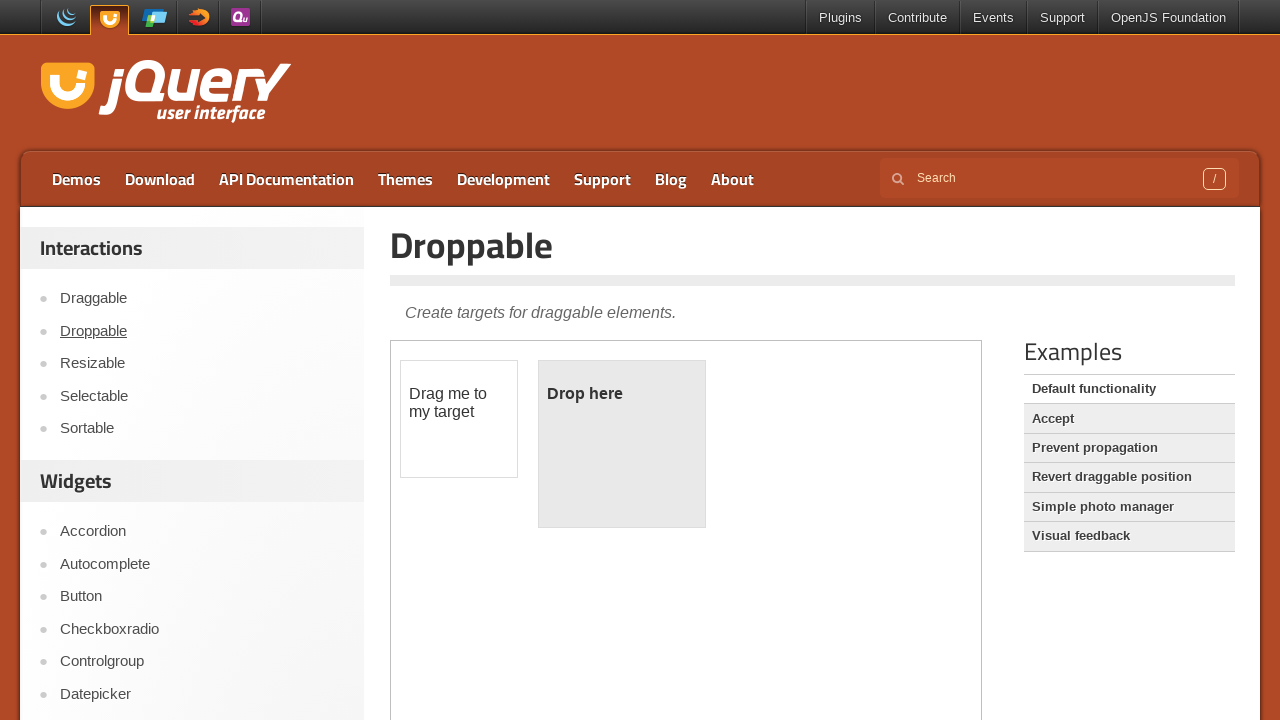

Located the draggable element
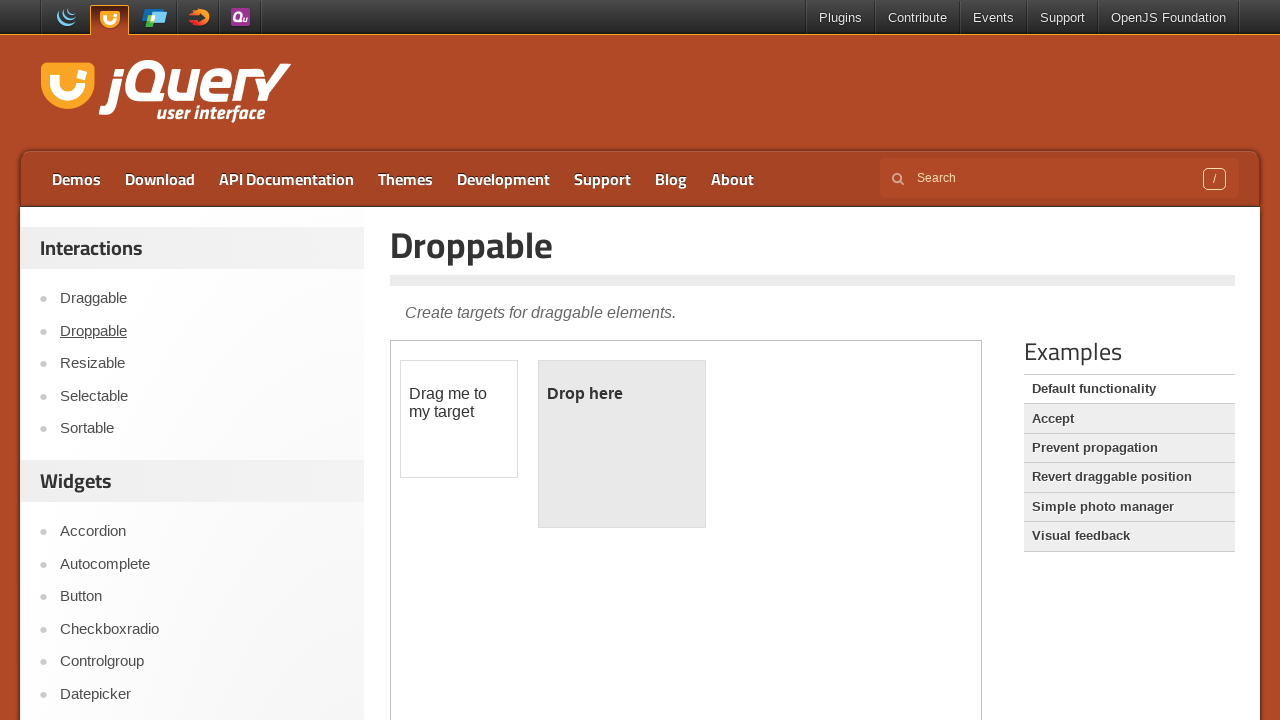

Located the droppable target area
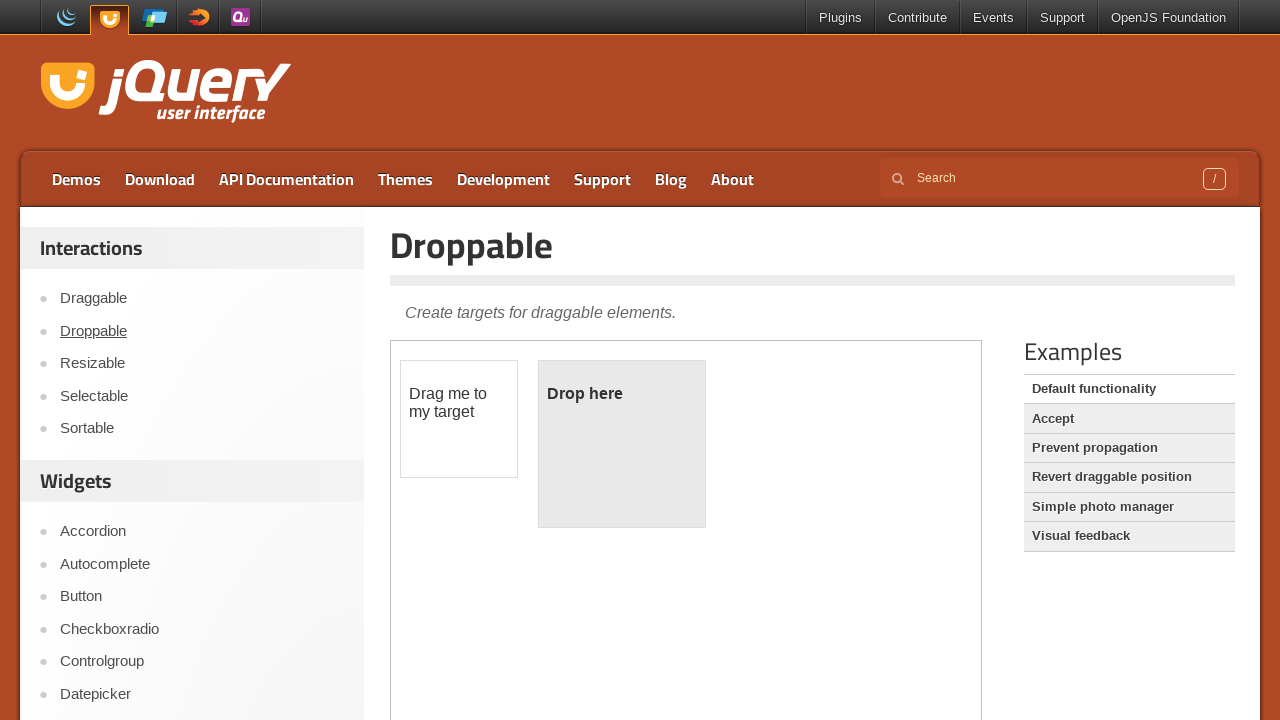

Dragged the draggable element into the droppable area at (622, 444)
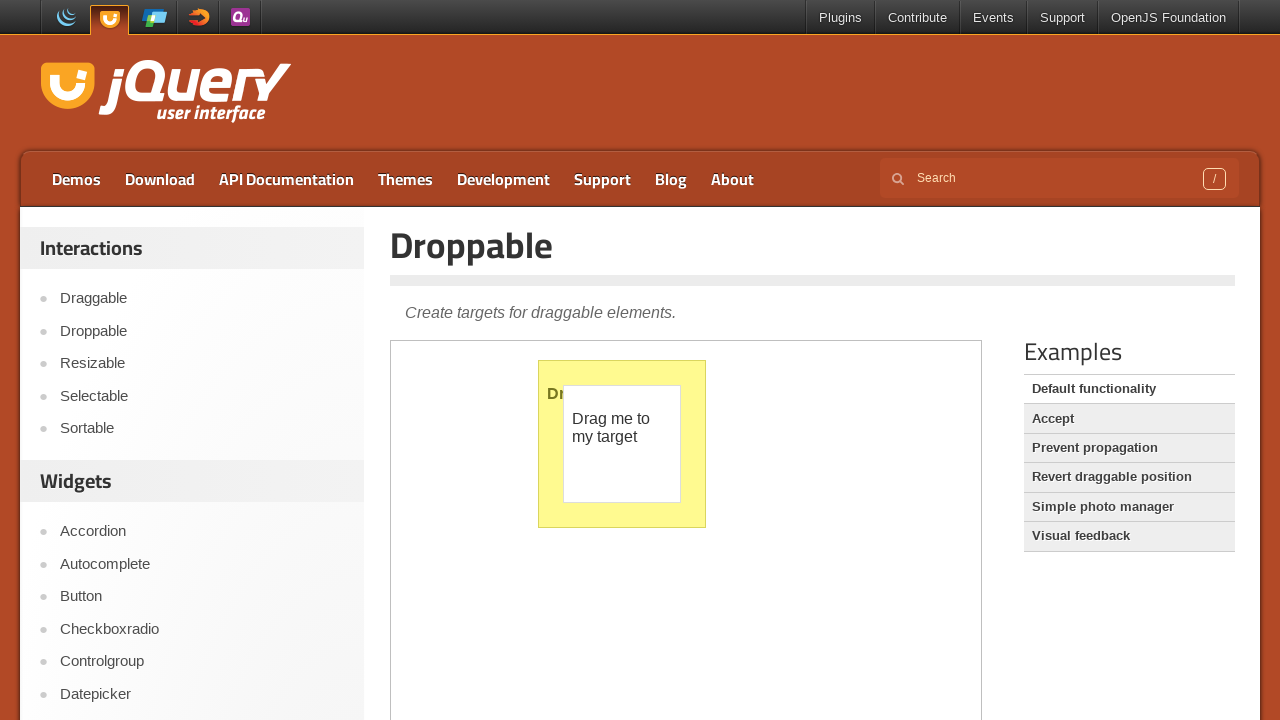

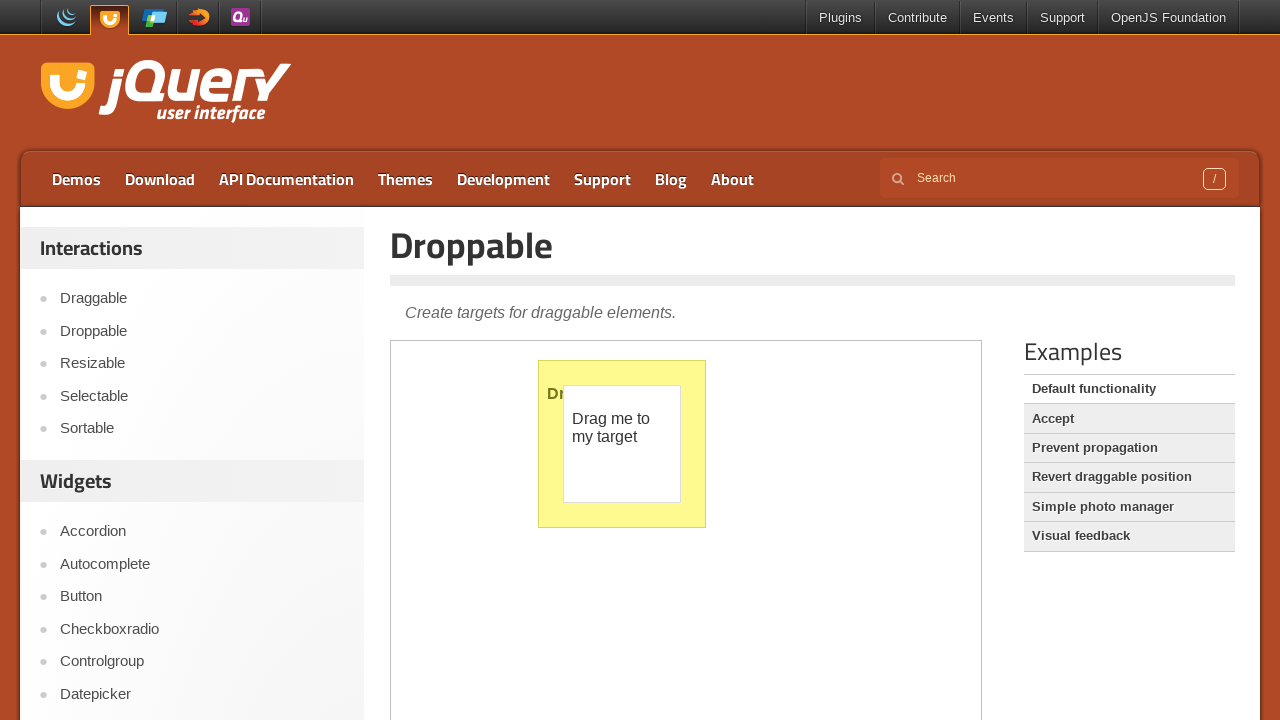